Tests page scrolling functionality by scrolling down 500 pixels and then scrolling back up 500 pixels

Starting URL: https://demo.automationtesting.in/Windows.html

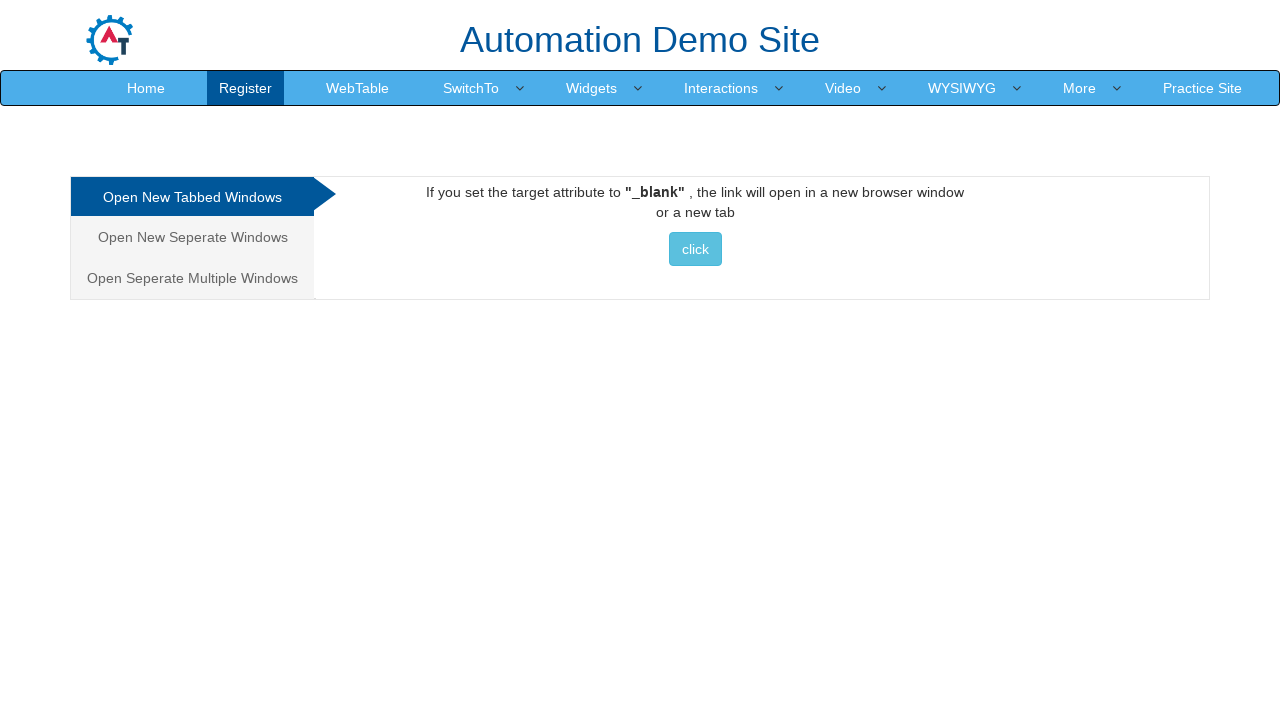

Navigated to Windows demo page
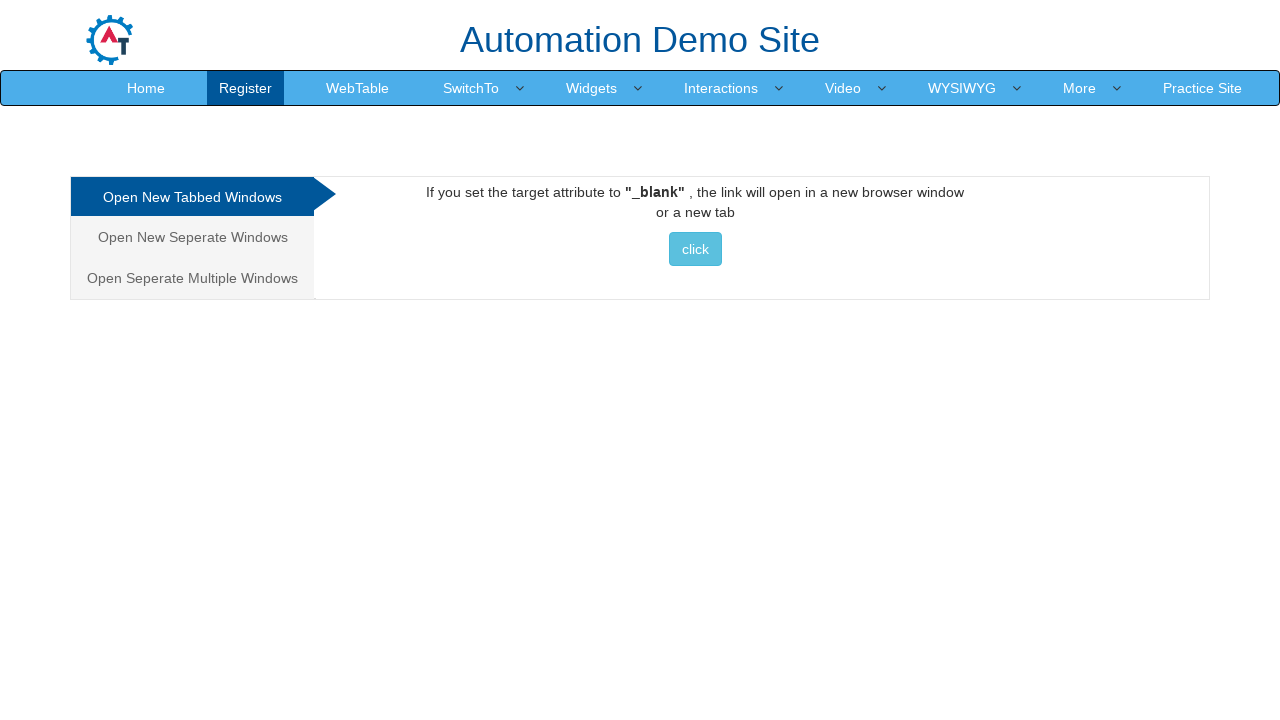

Scrolled down 500 pixels
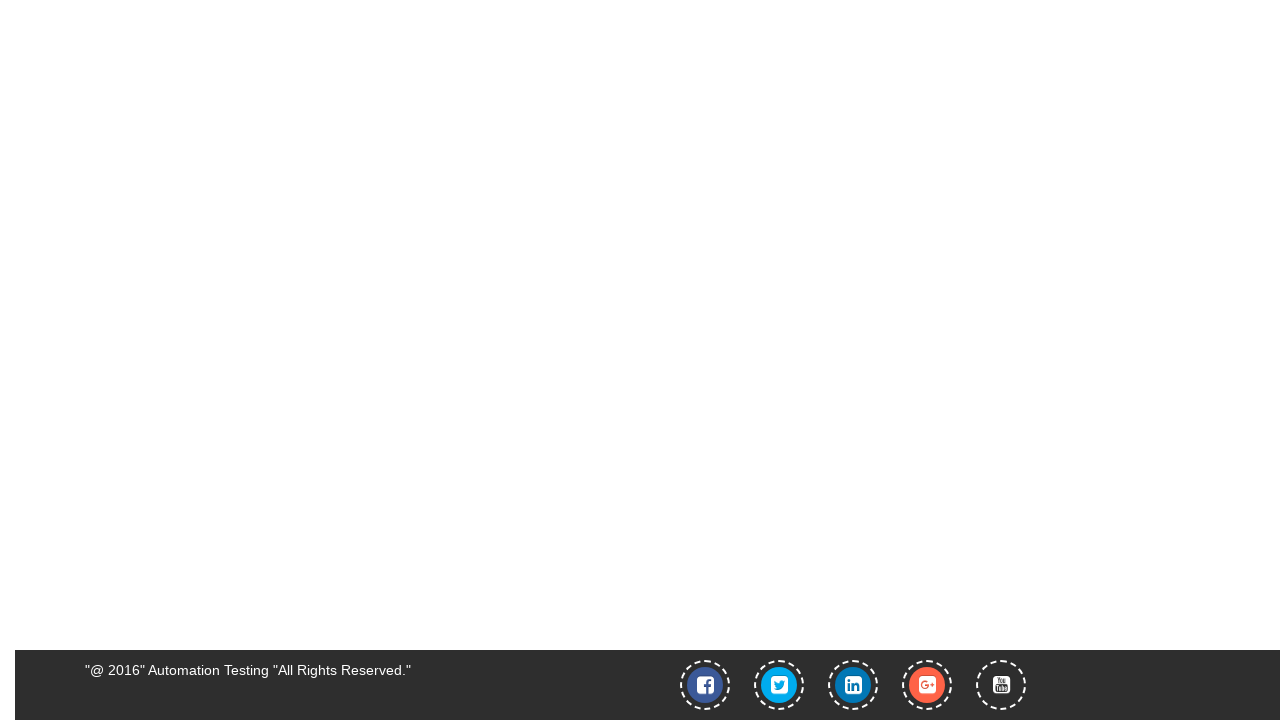

Waited for 5 seconds after scrolling down
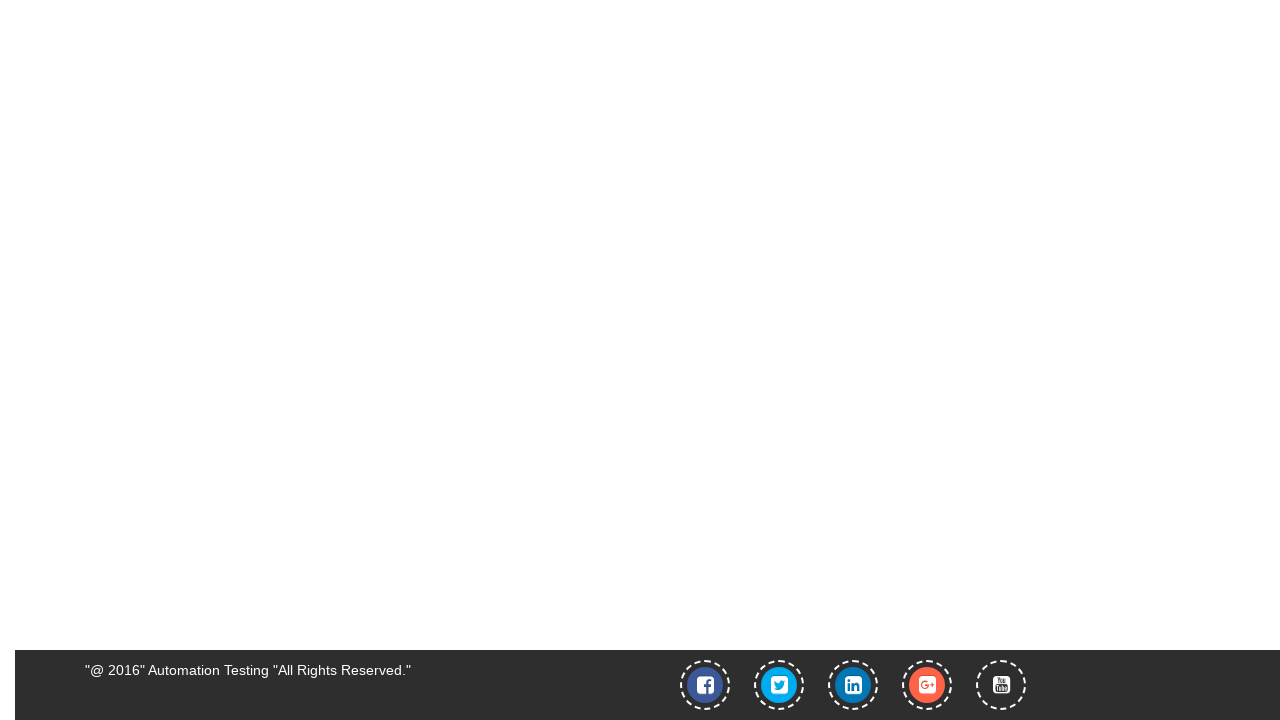

Scrolled back up 500 pixels
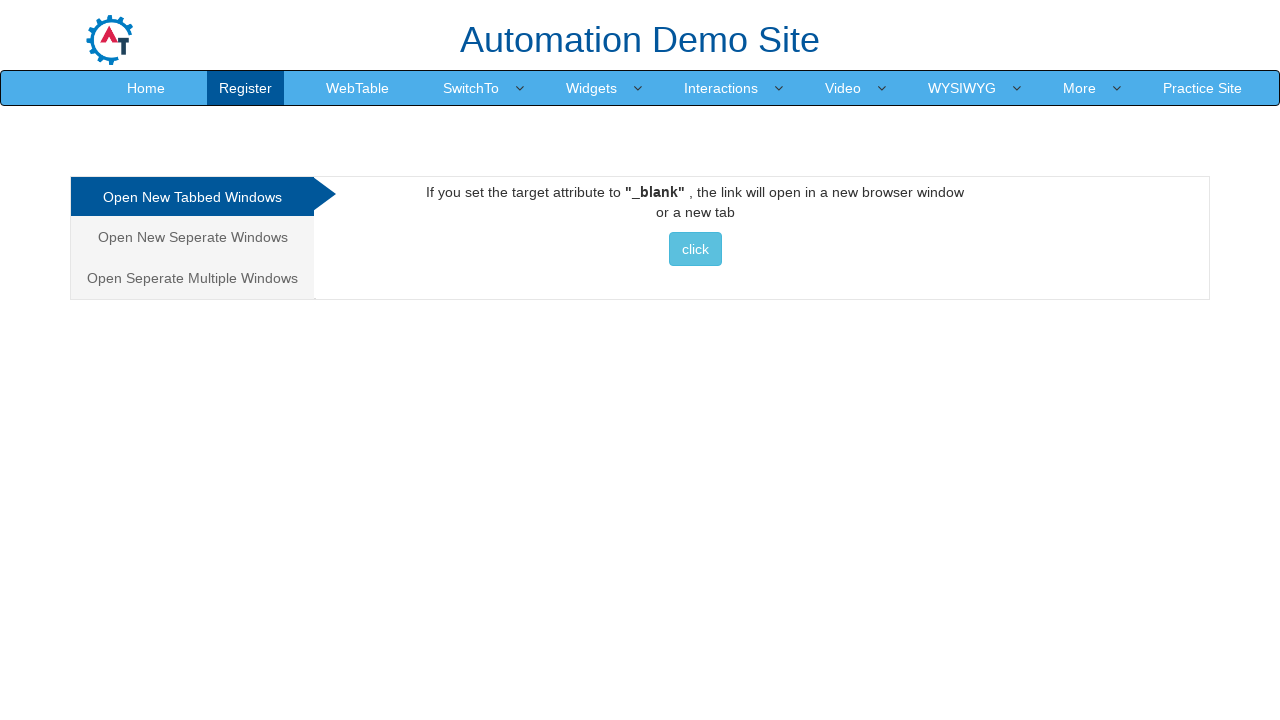

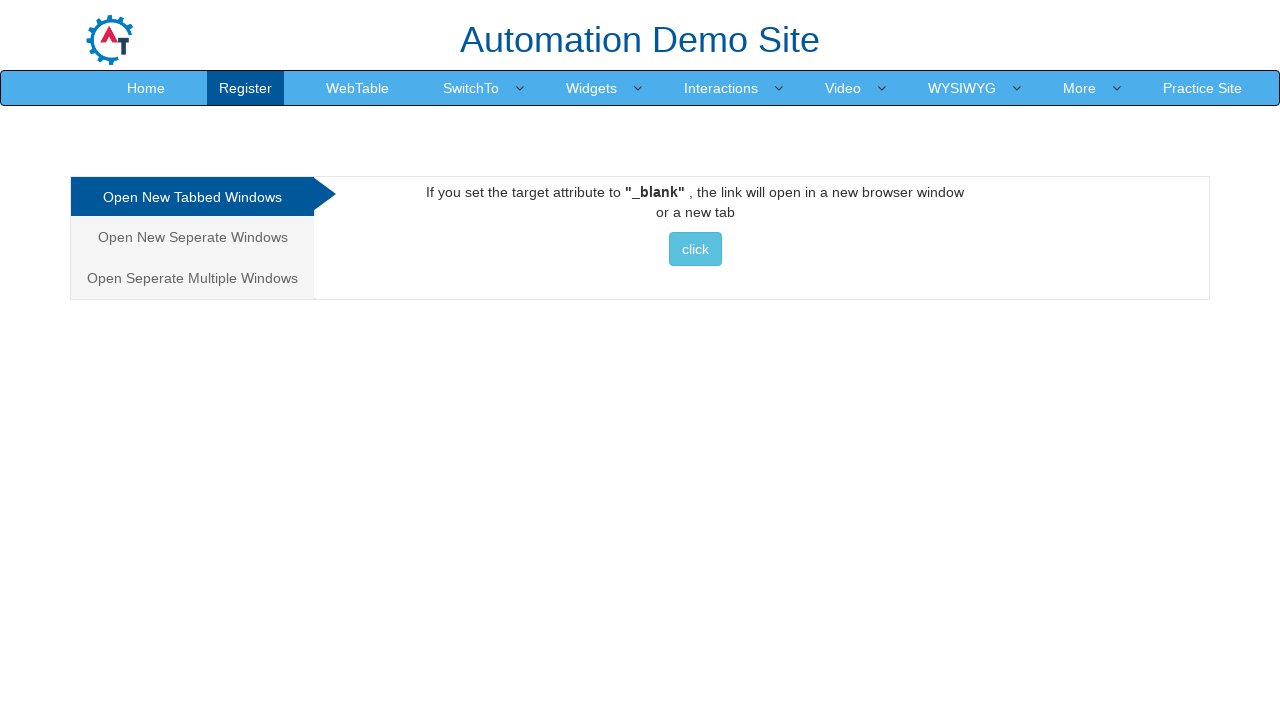